Tests JavaScript confirm dialog by clicking the confirm button and dismissing the dialog

Starting URL: https://the-internet.herokuapp.com/javascript_alerts

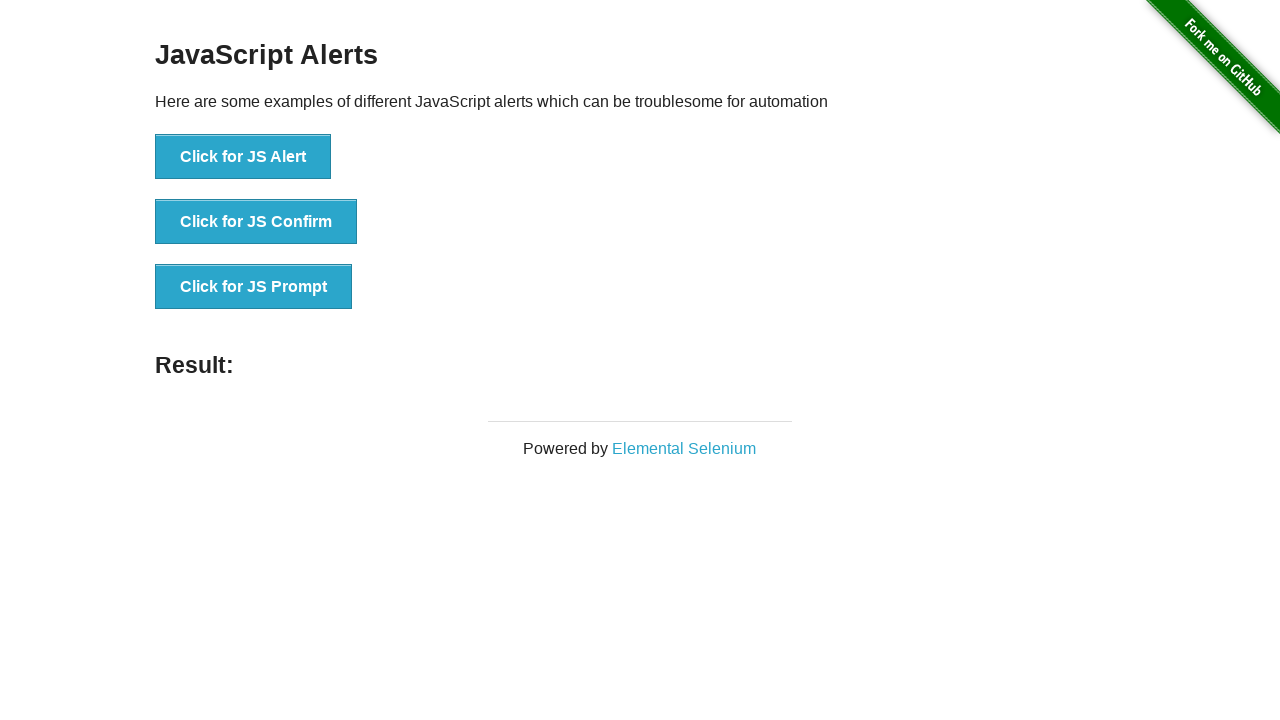

Clicked button to trigger JavaScript confirm dialog at (256, 222) on xpath=//button[@onclick='jsConfirm()']
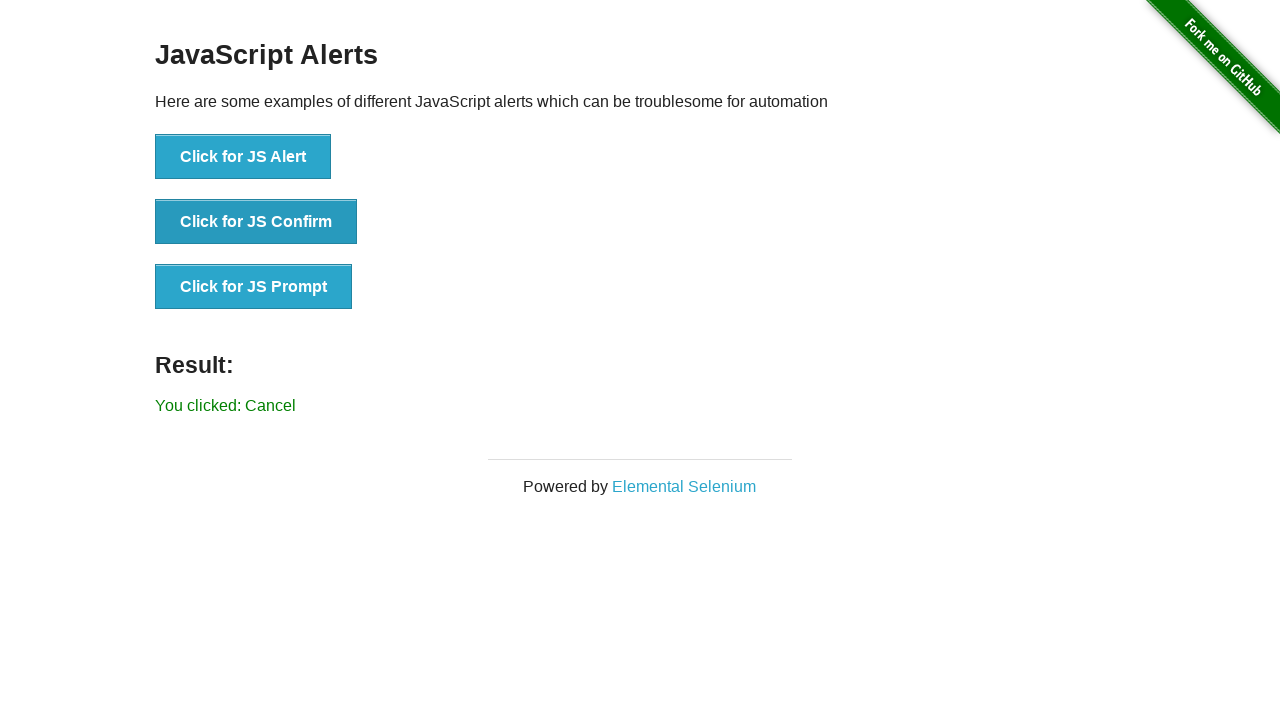

Set up dialog handler to dismiss the confirm dialog
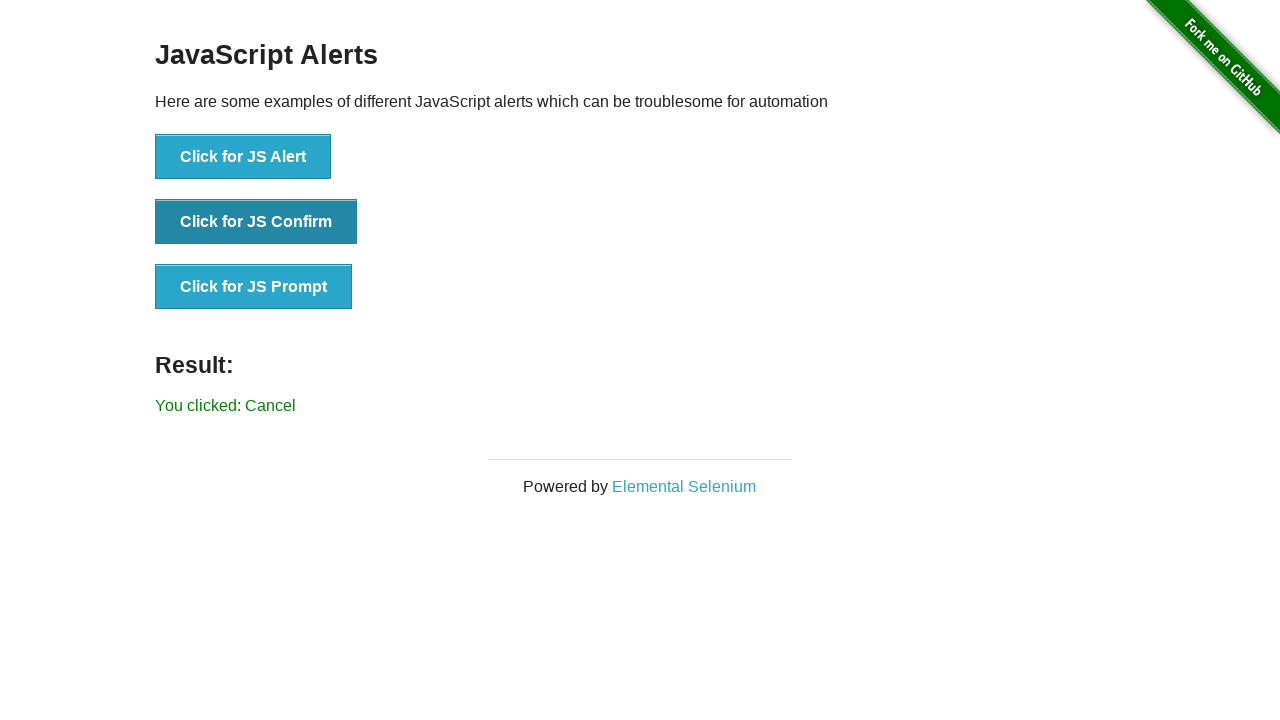

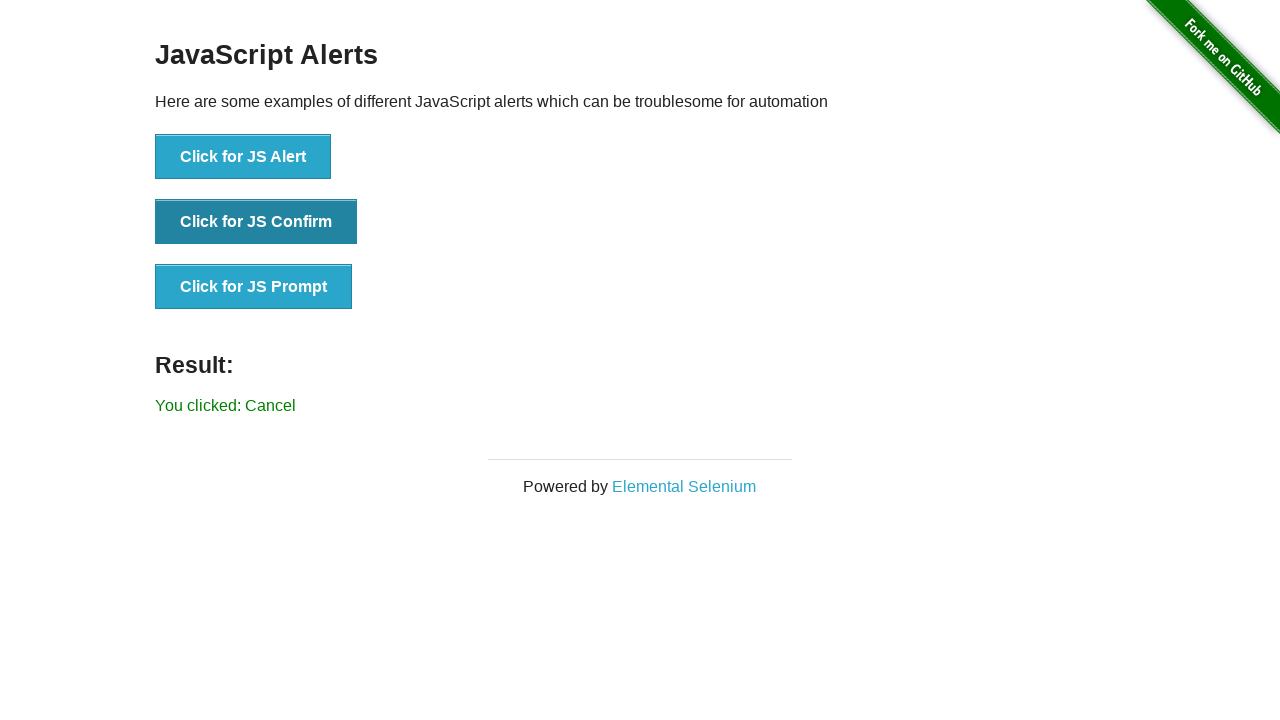